Tests JavaScript alert popup by clicking the alert button and accepting the alert

Starting URL: https://the-internet.herokuapp.com/javascript_alerts

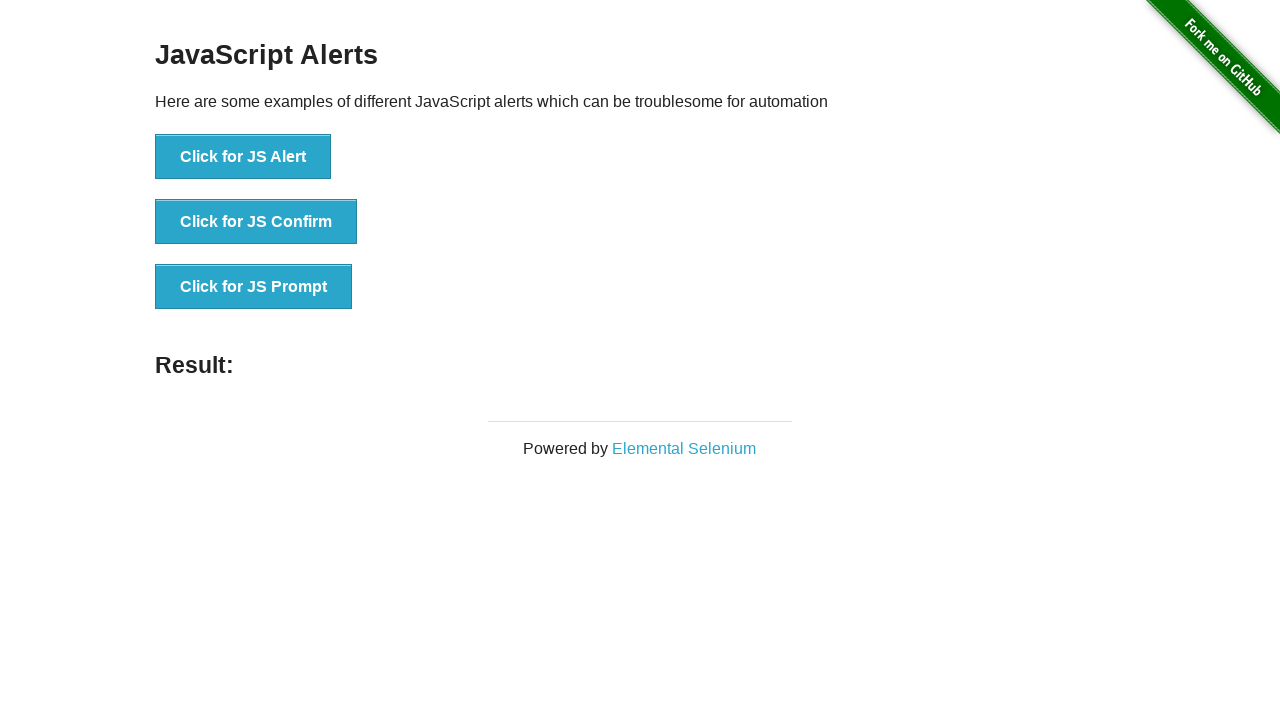

Clicked the 'Click for JS Alert' button at (243, 157) on xpath=//button[text()='Click for JS Alert']
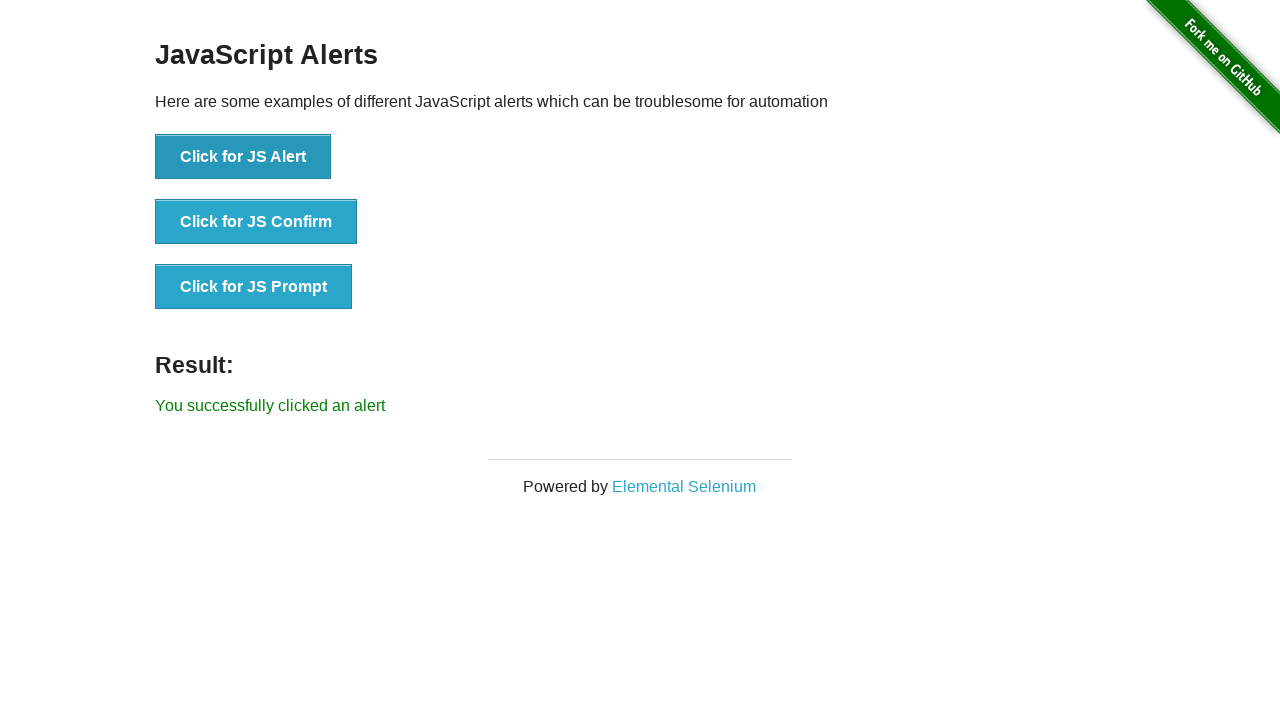

Set up dialog handler to accept alerts
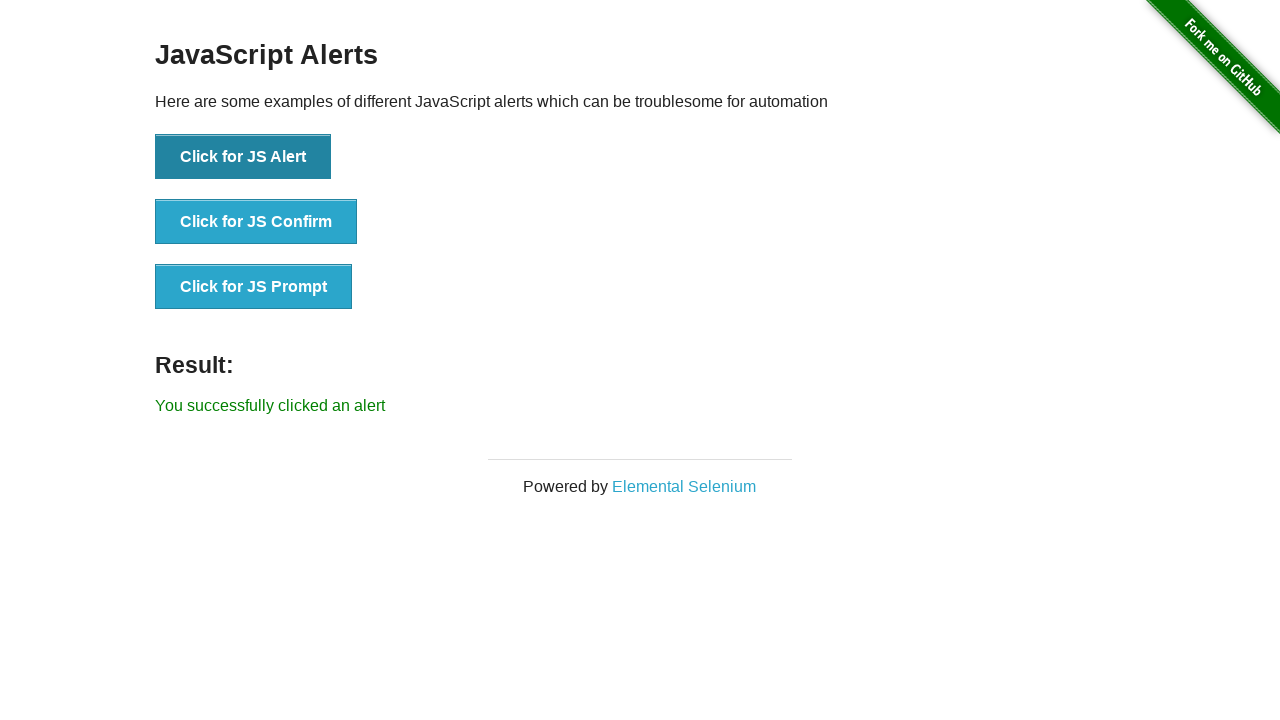

Alert accepted and result message loaded
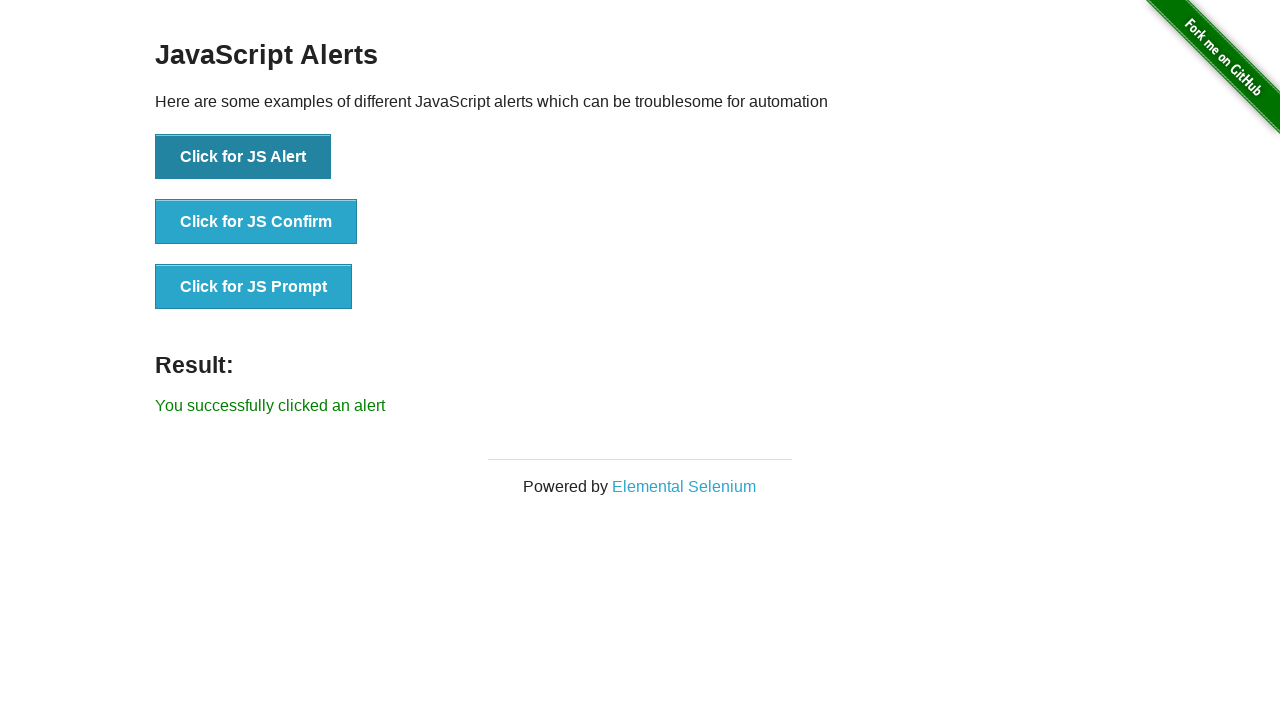

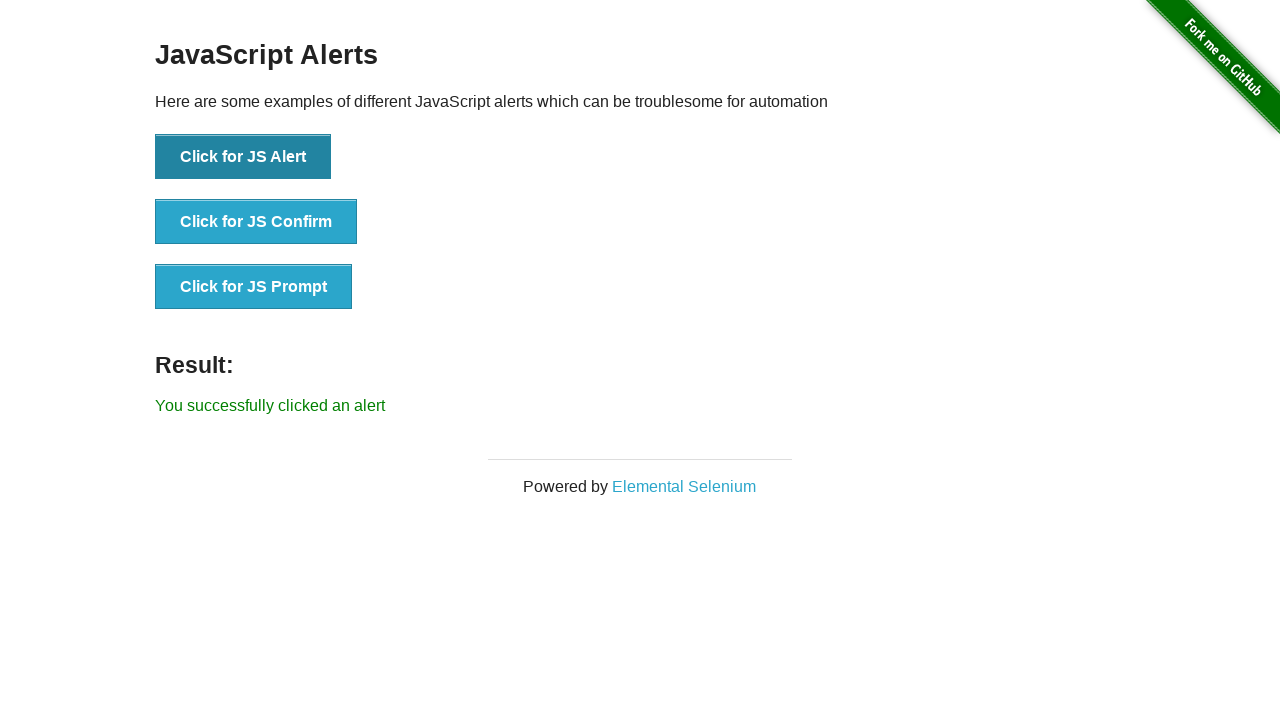